Validates checkbox selection by clicking a profession checkbox and verifying it is selected

Starting URL: http://seleniumautomationpractice.blogspot.com/2017/10/functionisogramigoogleanalyticsobjectri.html

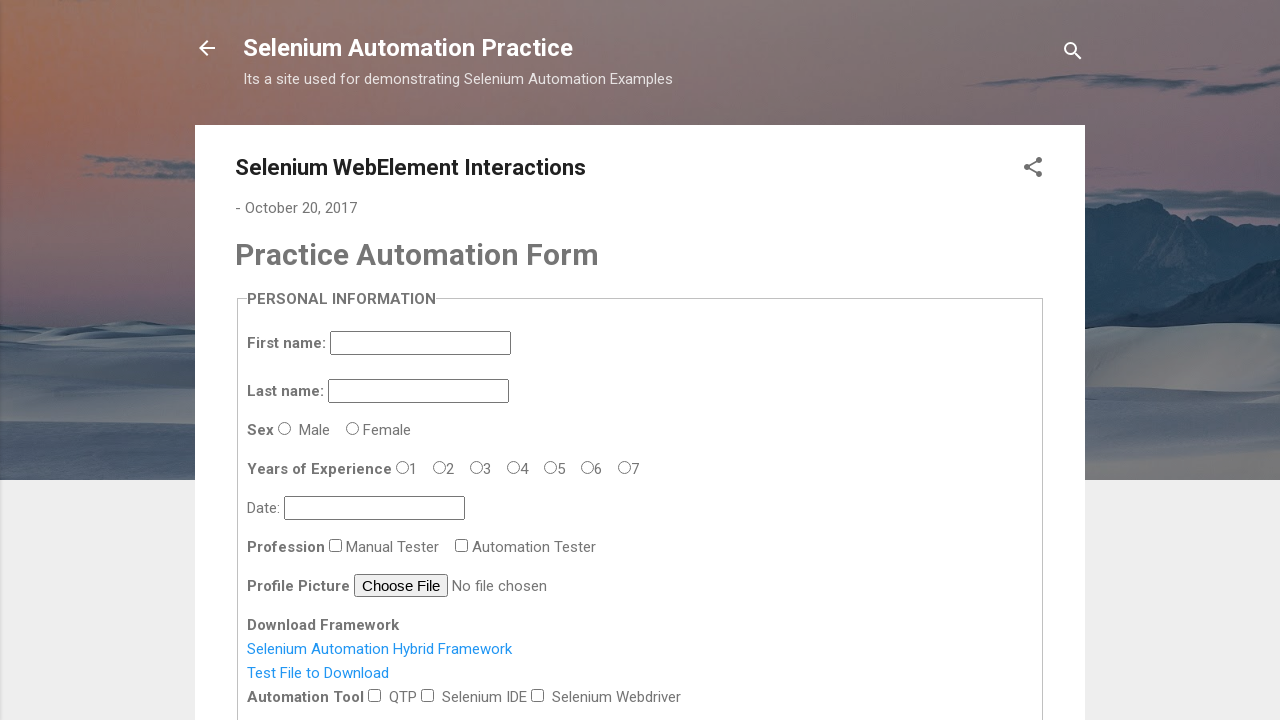

Clicked the Manual Tester profession checkbox at (336, 545) on #profession-0
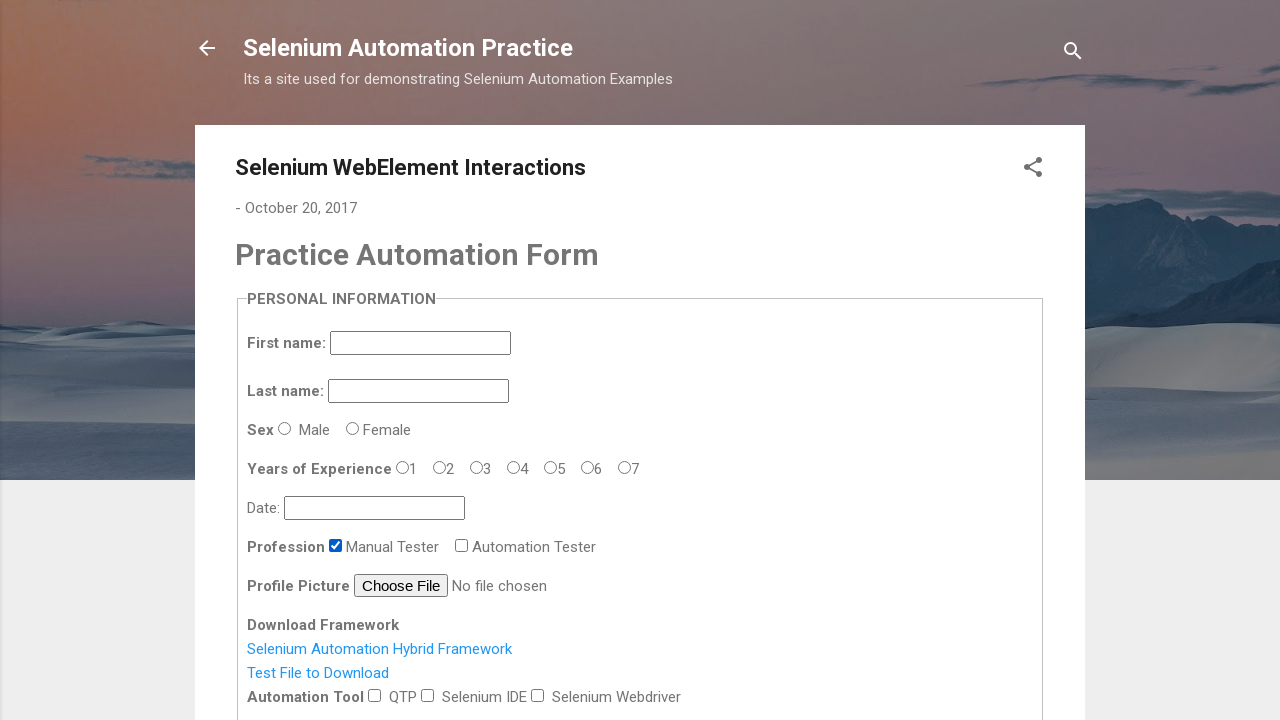

Waited 1 second for checkbox selection to register
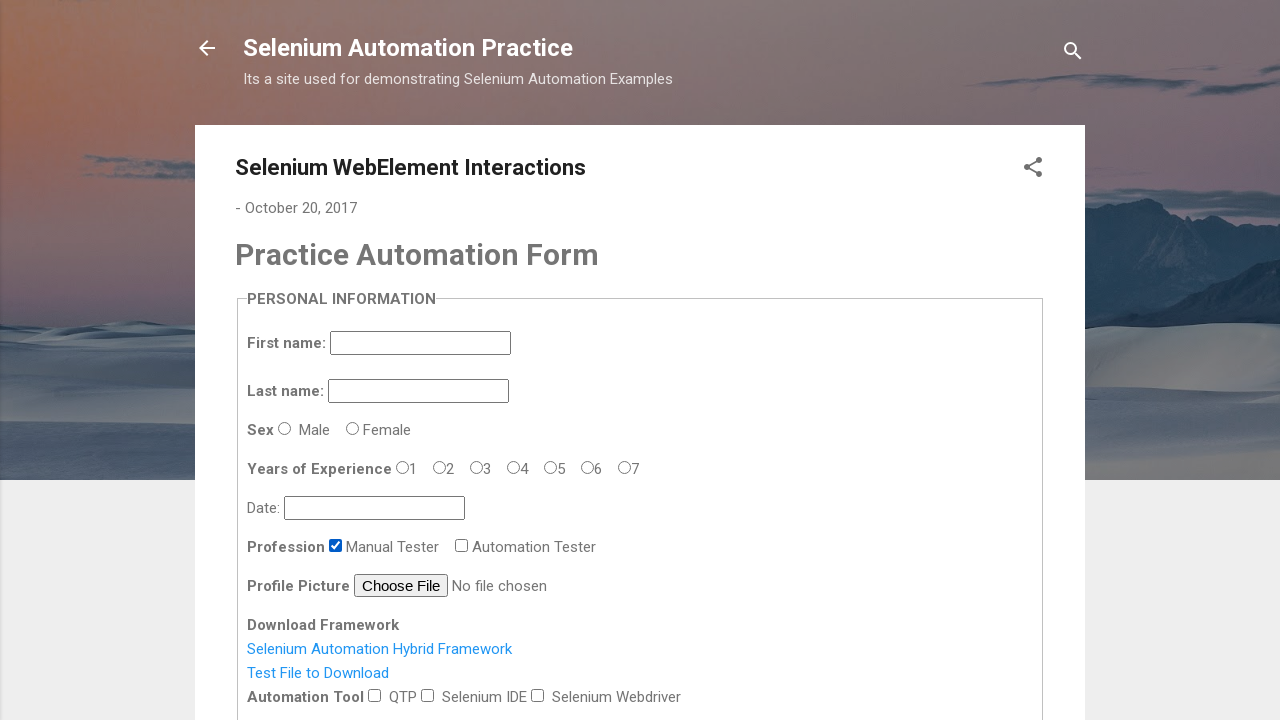

Verified that the profession checkbox is checked
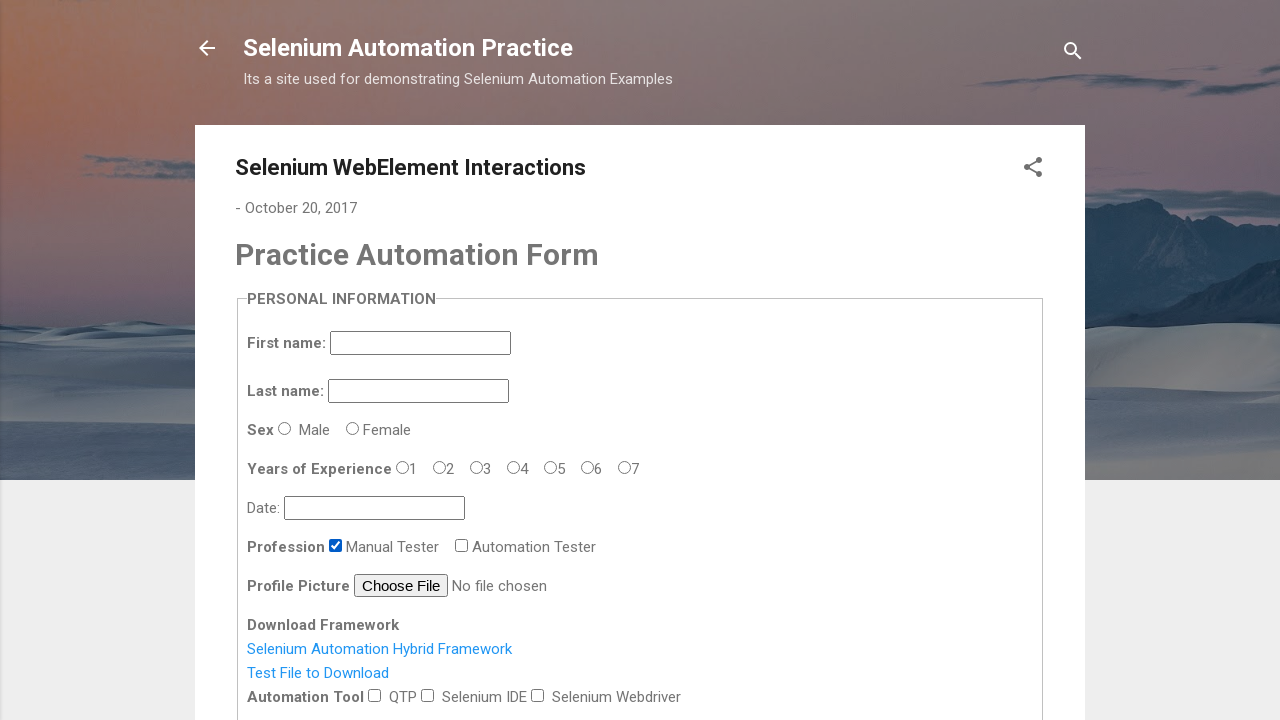

Assertion passed: profession checkbox is selected
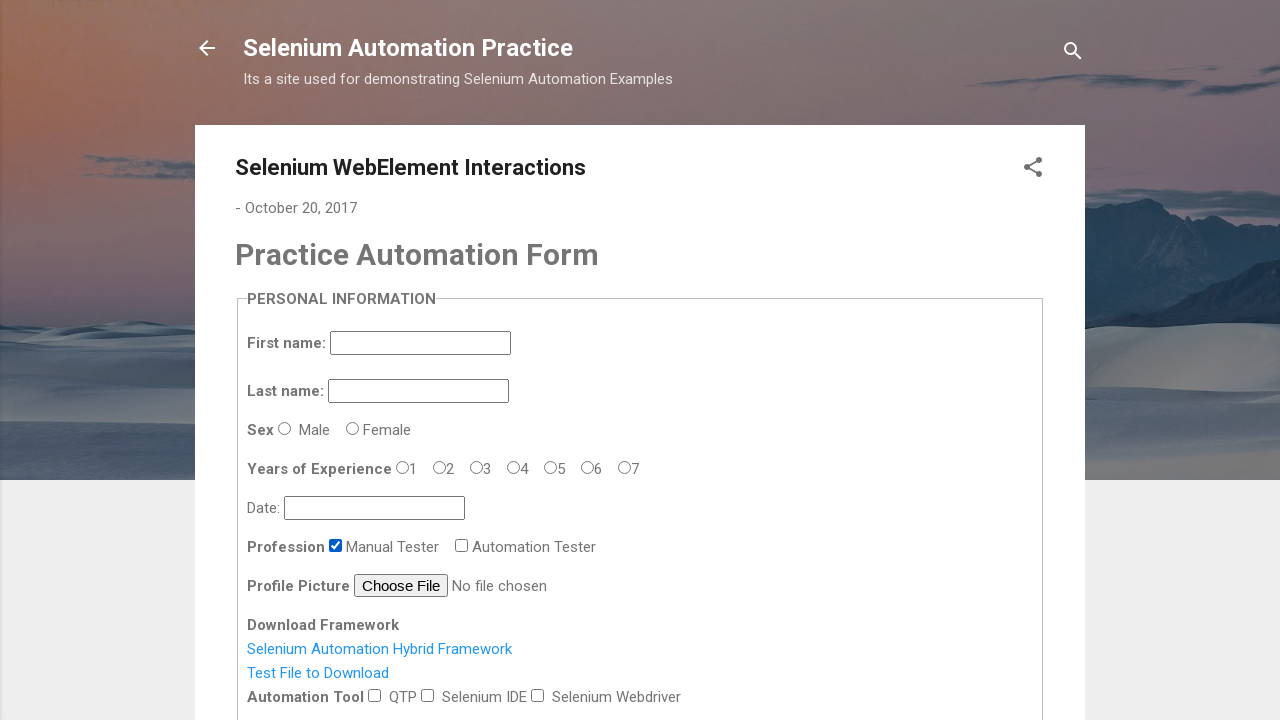

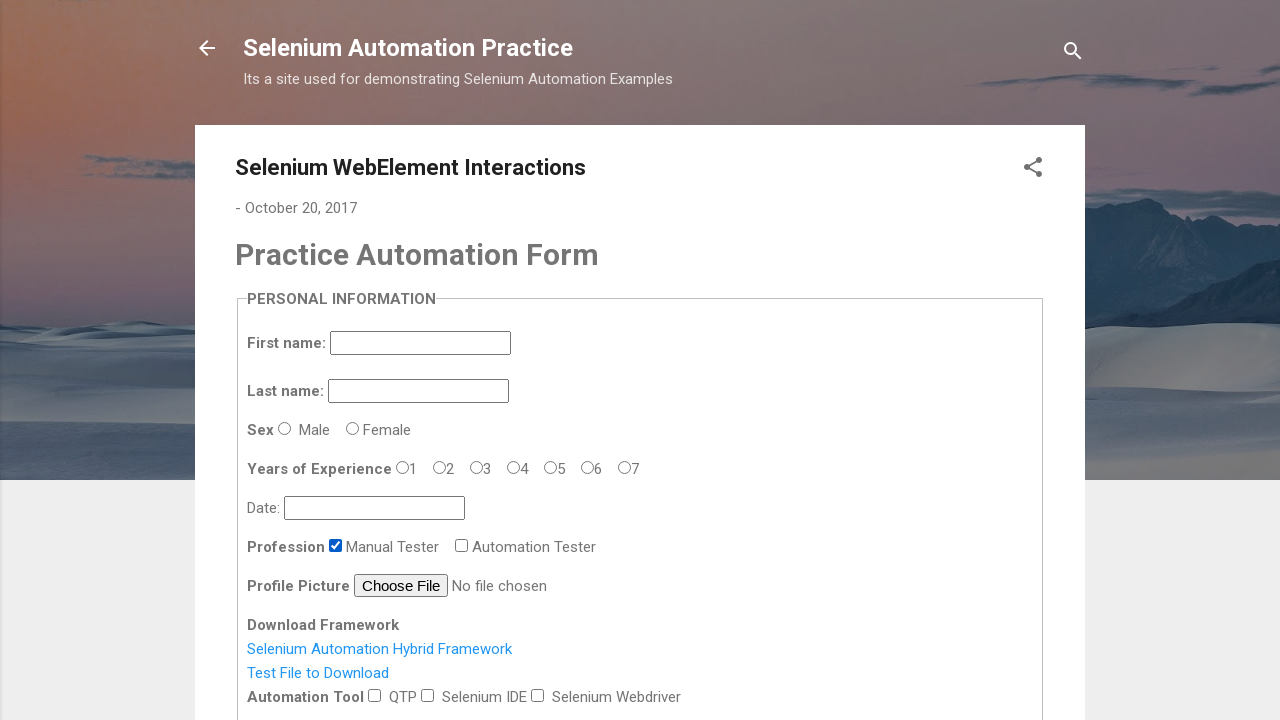